Tests a form submission on a blog page by entering name and last name values, clicking submit, and handling the resulting JavaScript alert dialog.

Starting URL: https://only-testing-blog.blogspot.com/

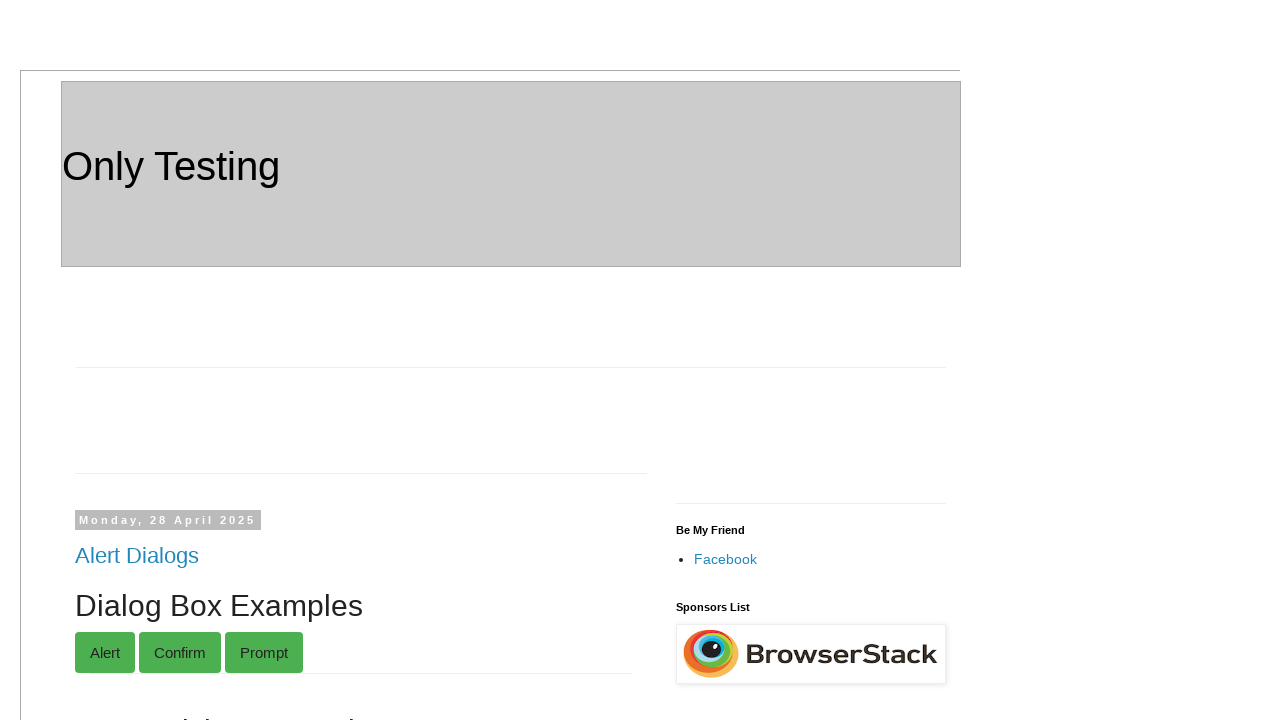

Filled first name field with 'Harsh' on //*[@id='post-body-6455223446070396919']/div[1]/form/input[1]
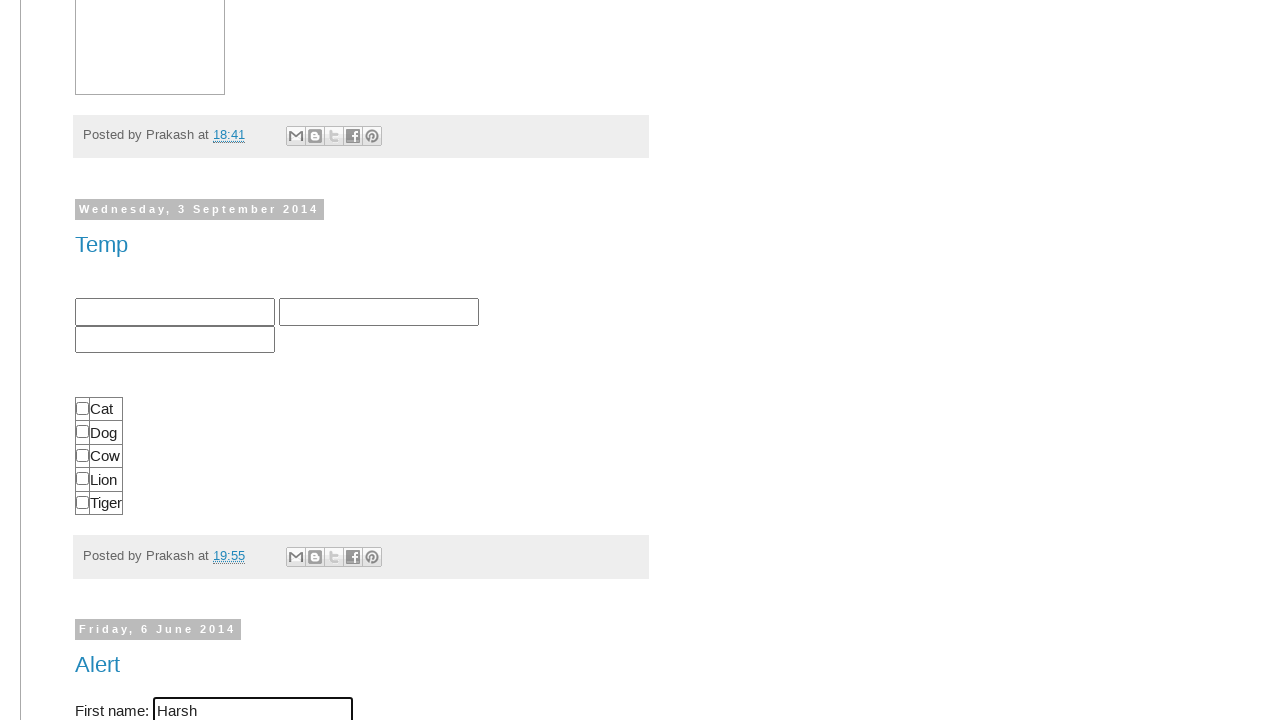

Filled last name field with 'Kacha' on //*[@id='post-body-6455223446070396919']/div[1]/form/input[2]
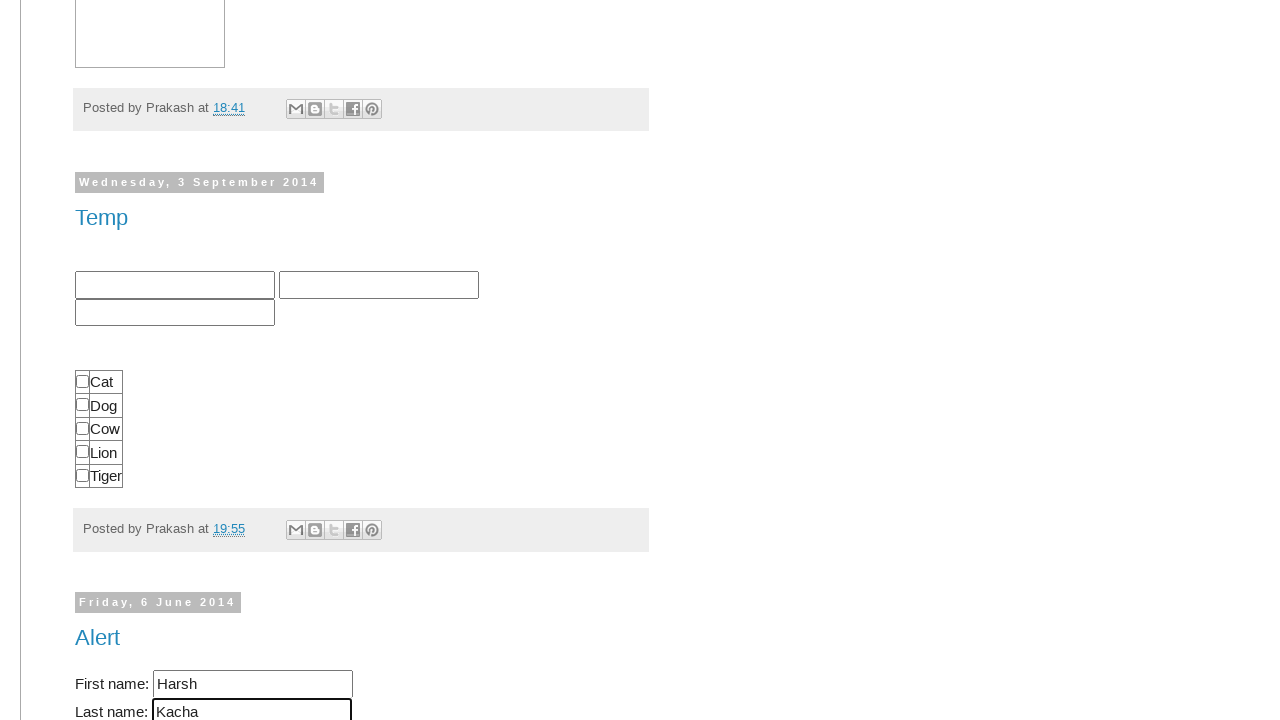

Clicked submit button at (106, 360) on #submitButton
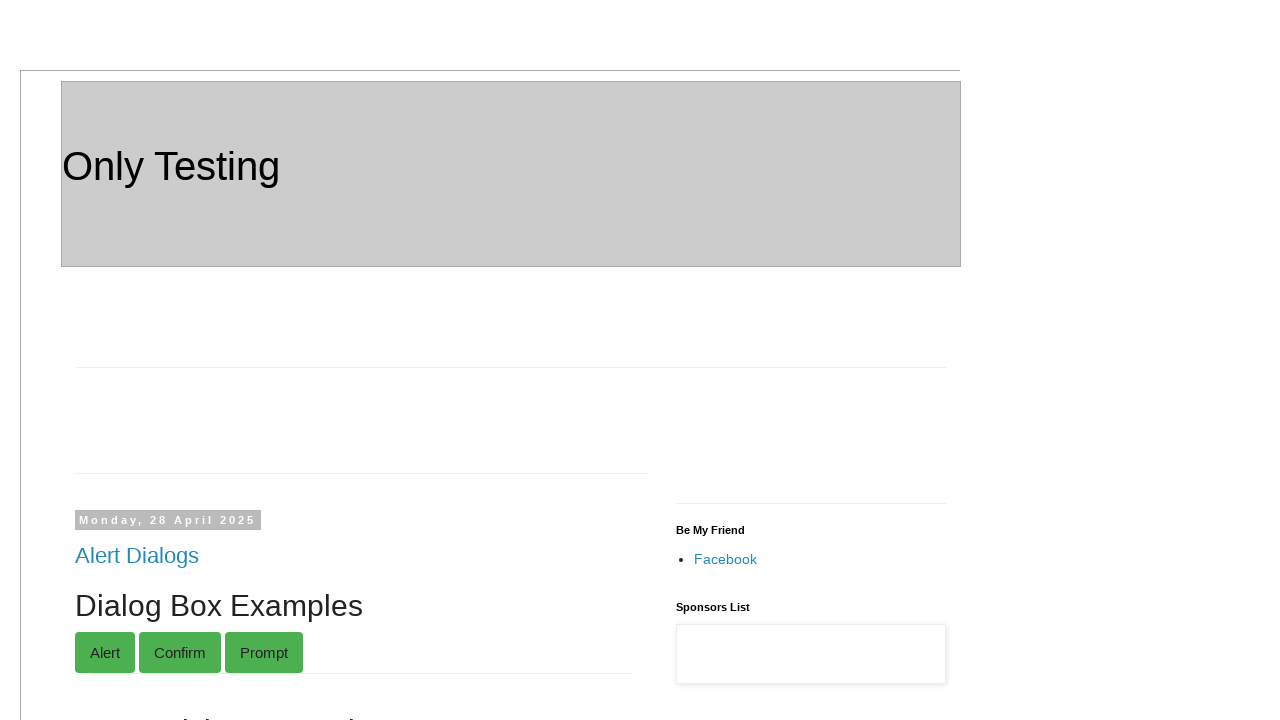

Registered dialog handler to accept alerts
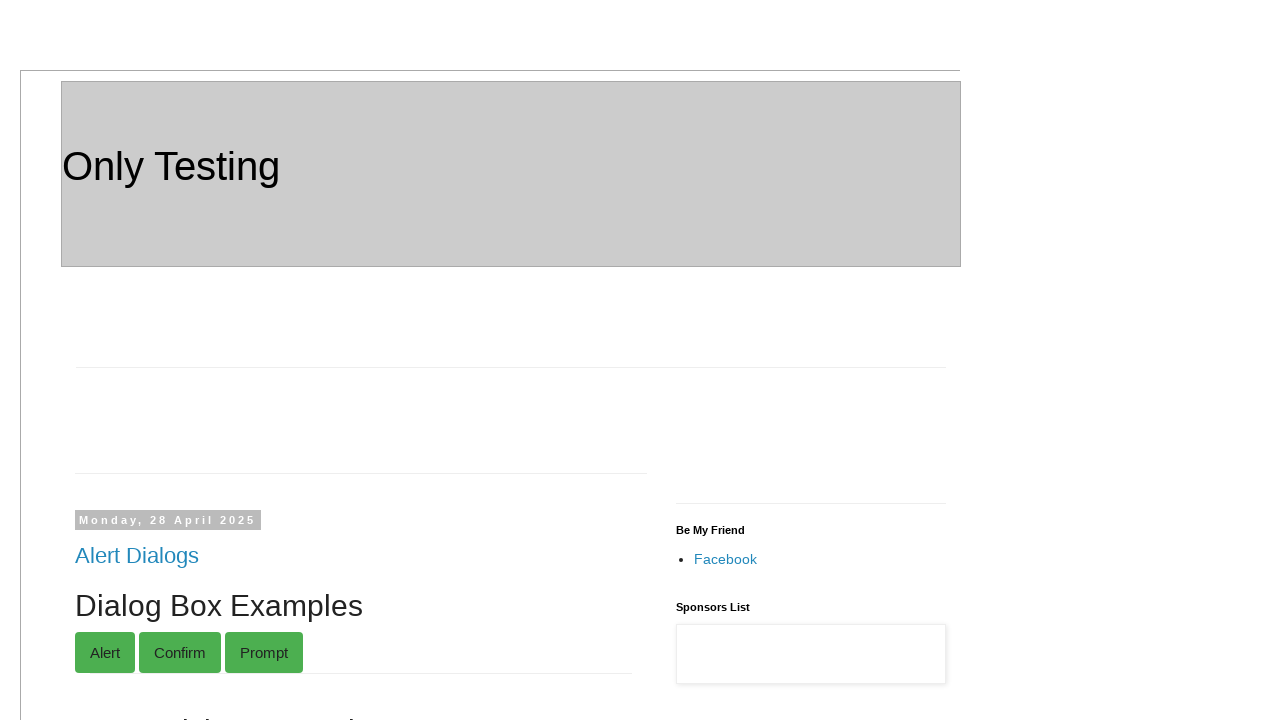

Registered alternative dialog handler with message logging
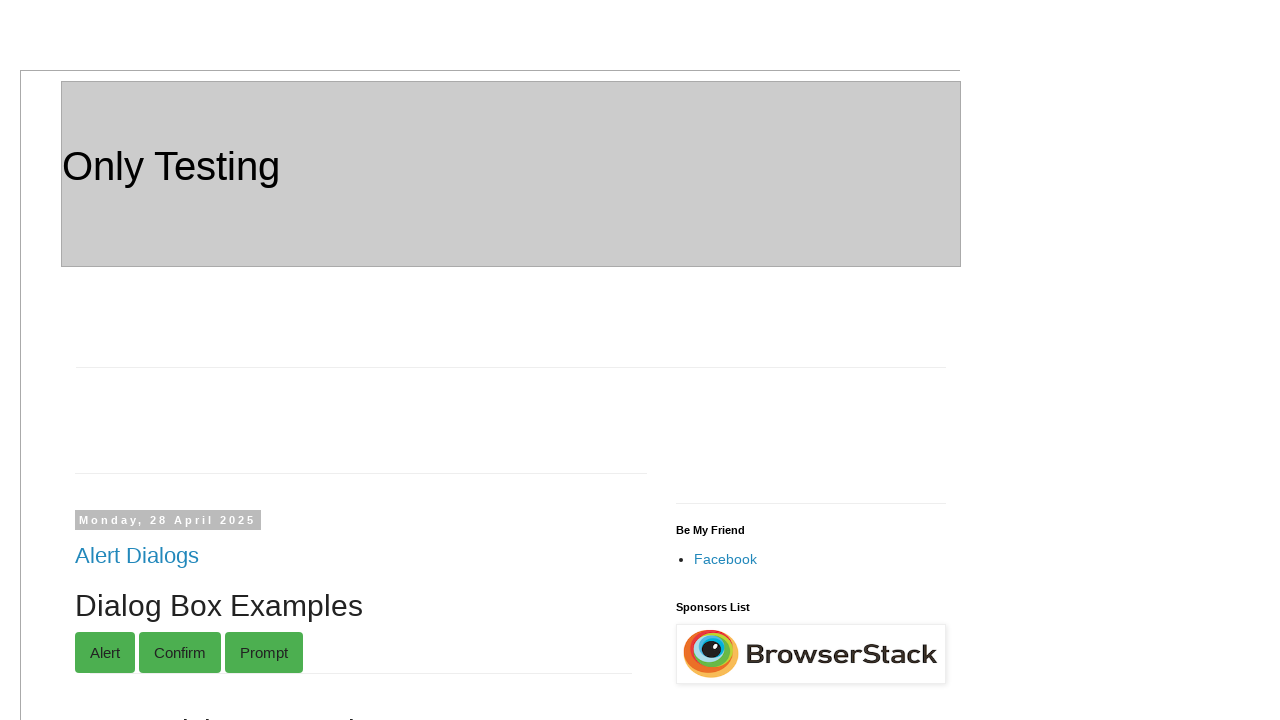

Clicked submit button again to trigger alert dialog at (106, 360) on #submitButton
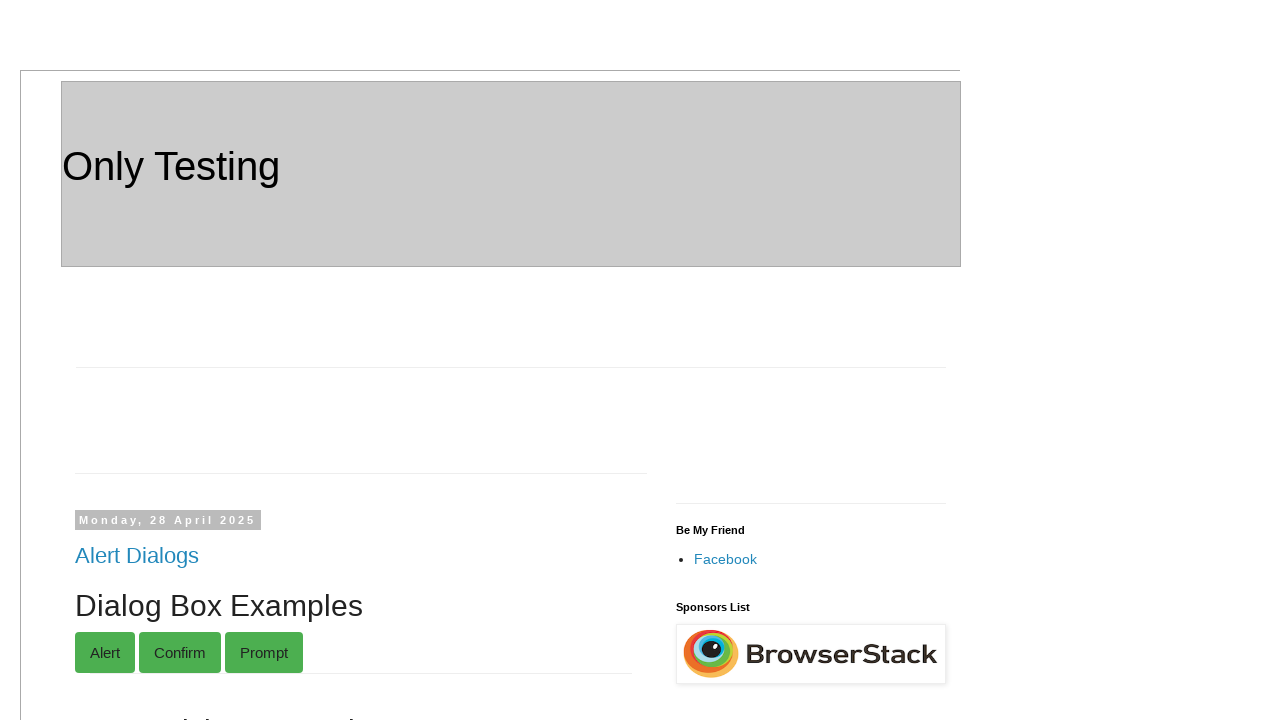

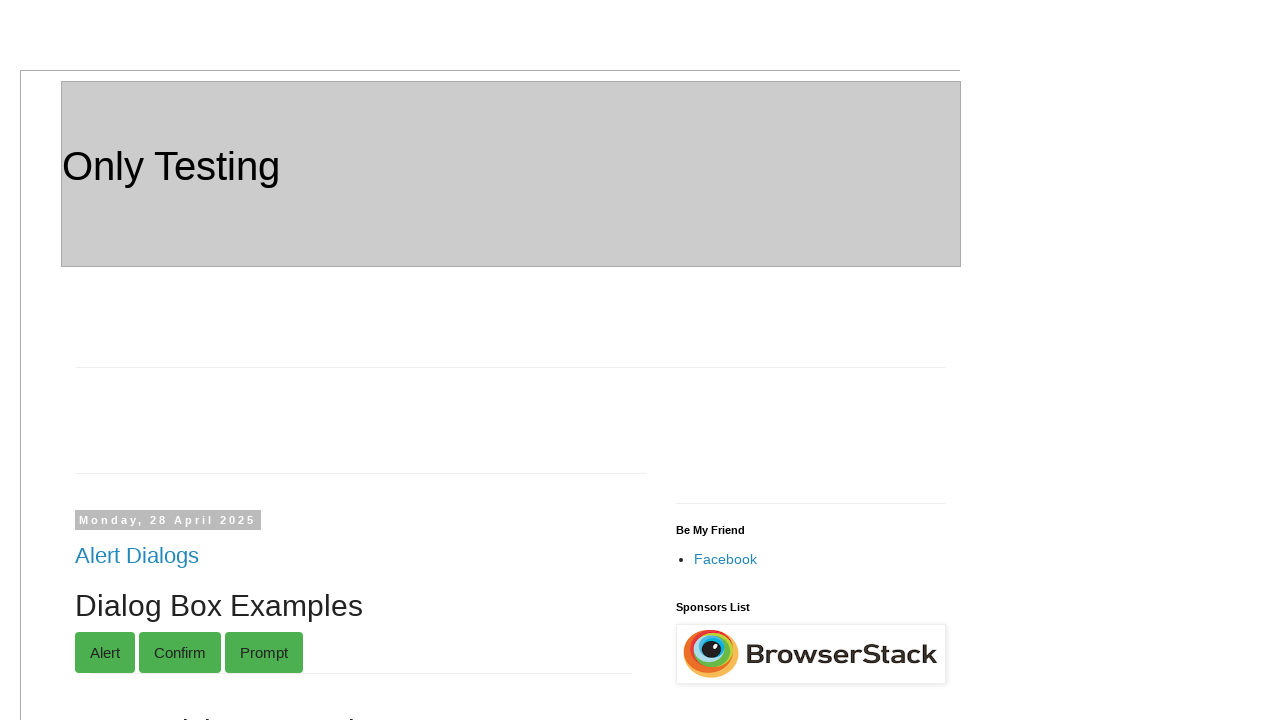